Tests that clicking Clear completed button removes completed items from the list.

Starting URL: https://demo.playwright.dev/todomvc

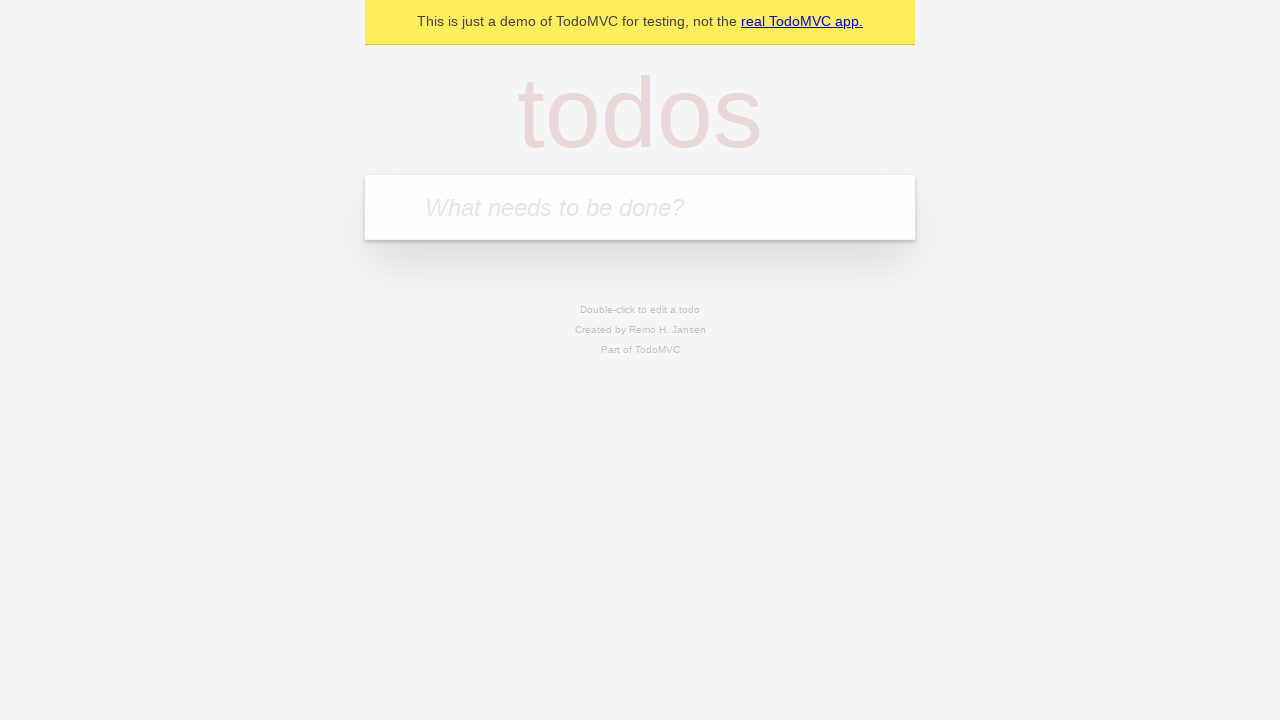

Filled todo input with 'buy some cheese' on internal:attr=[placeholder="What needs to be done?"i]
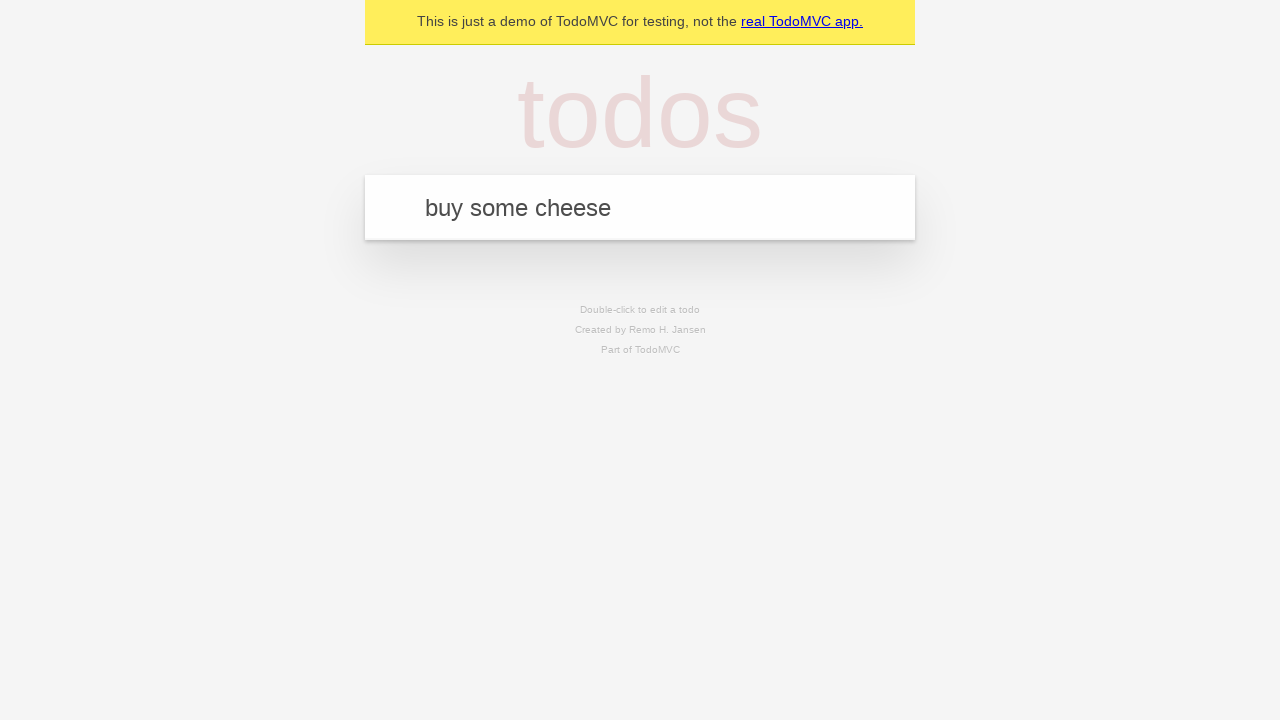

Pressed Enter to add first todo item on internal:attr=[placeholder="What needs to be done?"i]
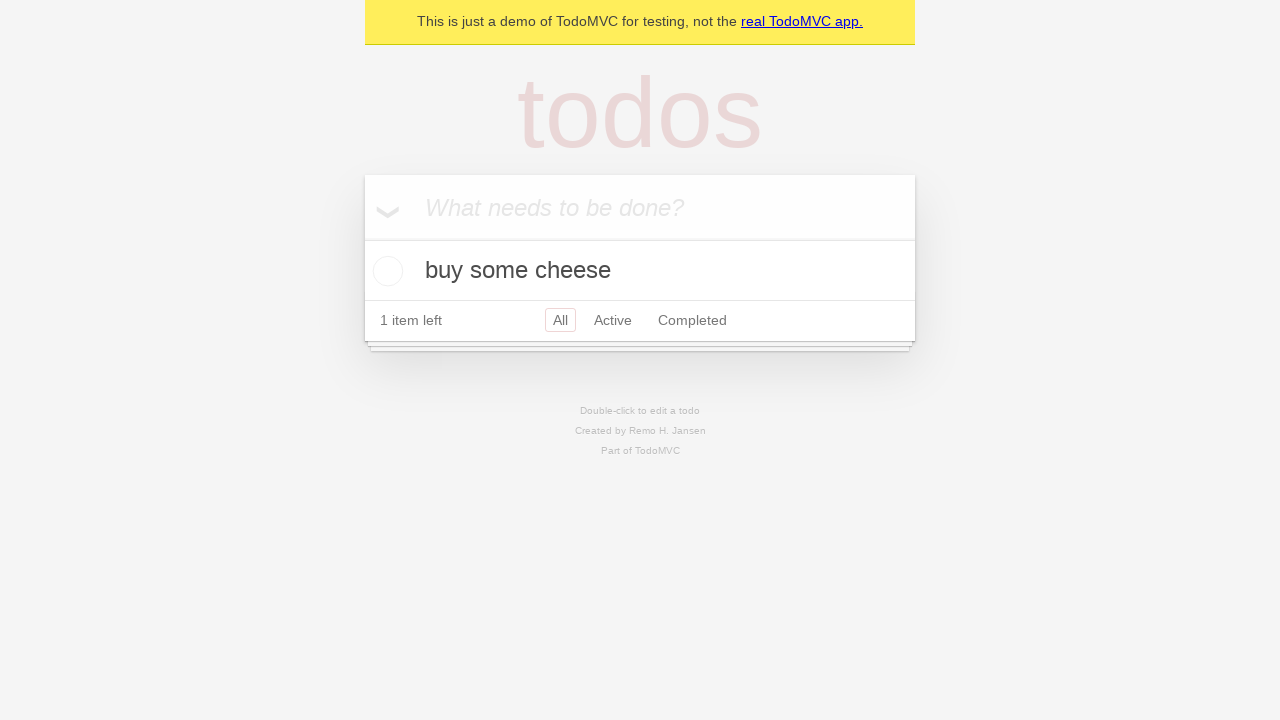

Filled todo input with 'feed the cat' on internal:attr=[placeholder="What needs to be done?"i]
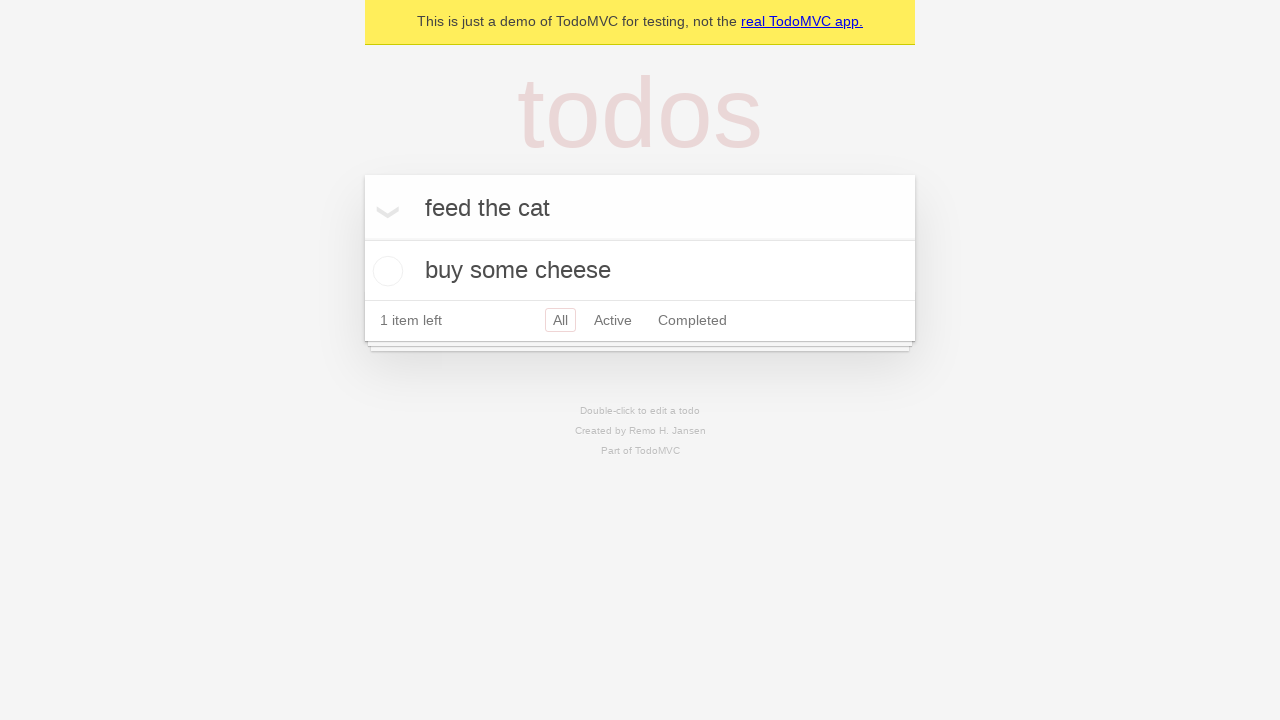

Pressed Enter to add second todo item on internal:attr=[placeholder="What needs to be done?"i]
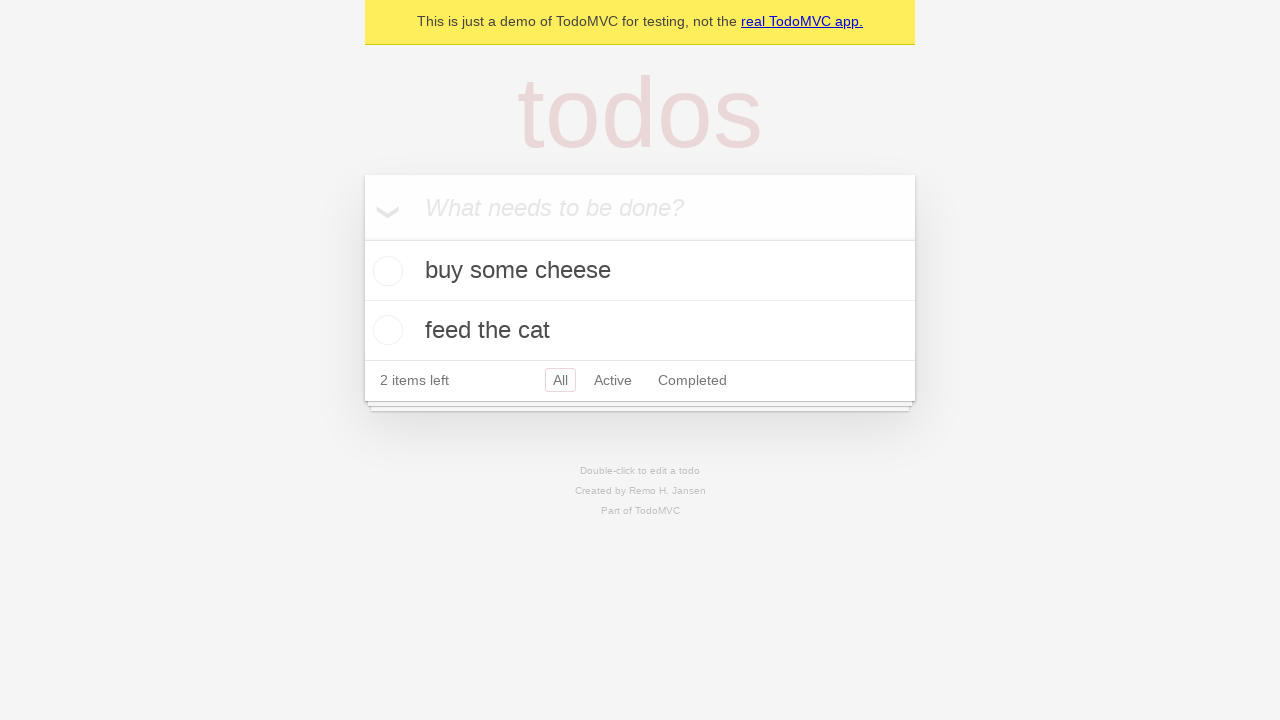

Filled todo input with 'book a doctors appointment' on internal:attr=[placeholder="What needs to be done?"i]
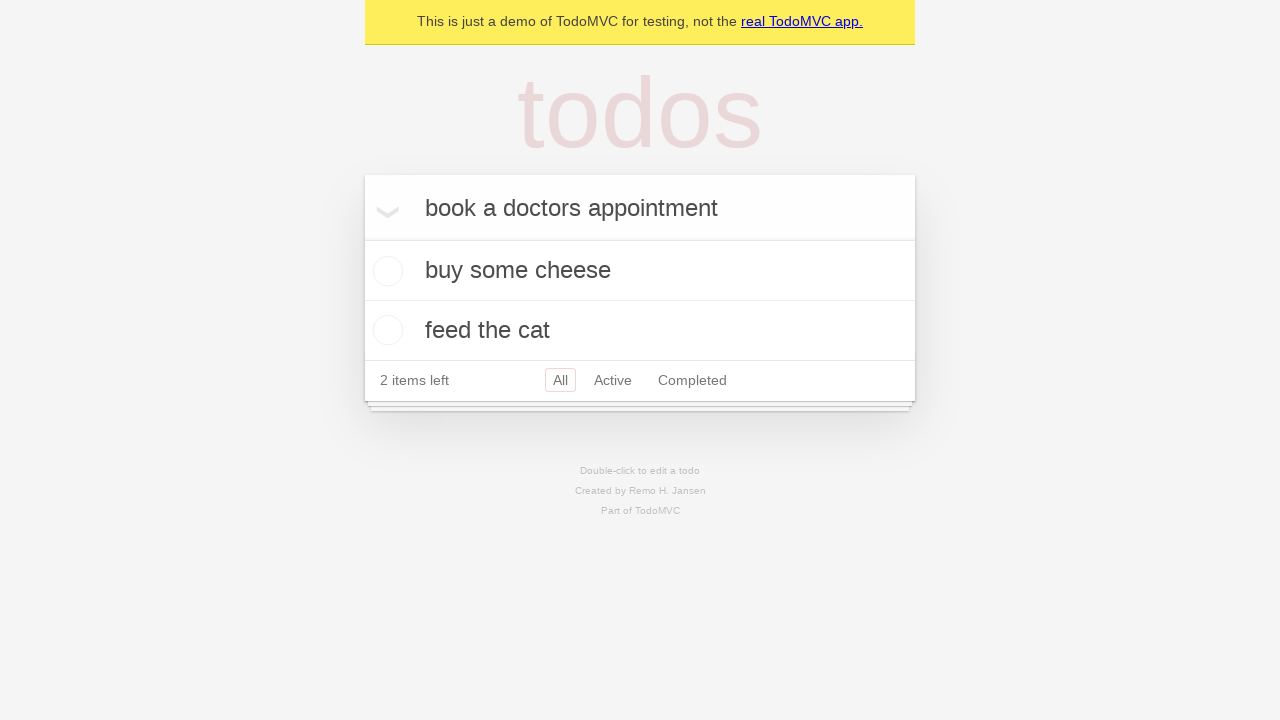

Pressed Enter to add third todo item on internal:attr=[placeholder="What needs to be done?"i]
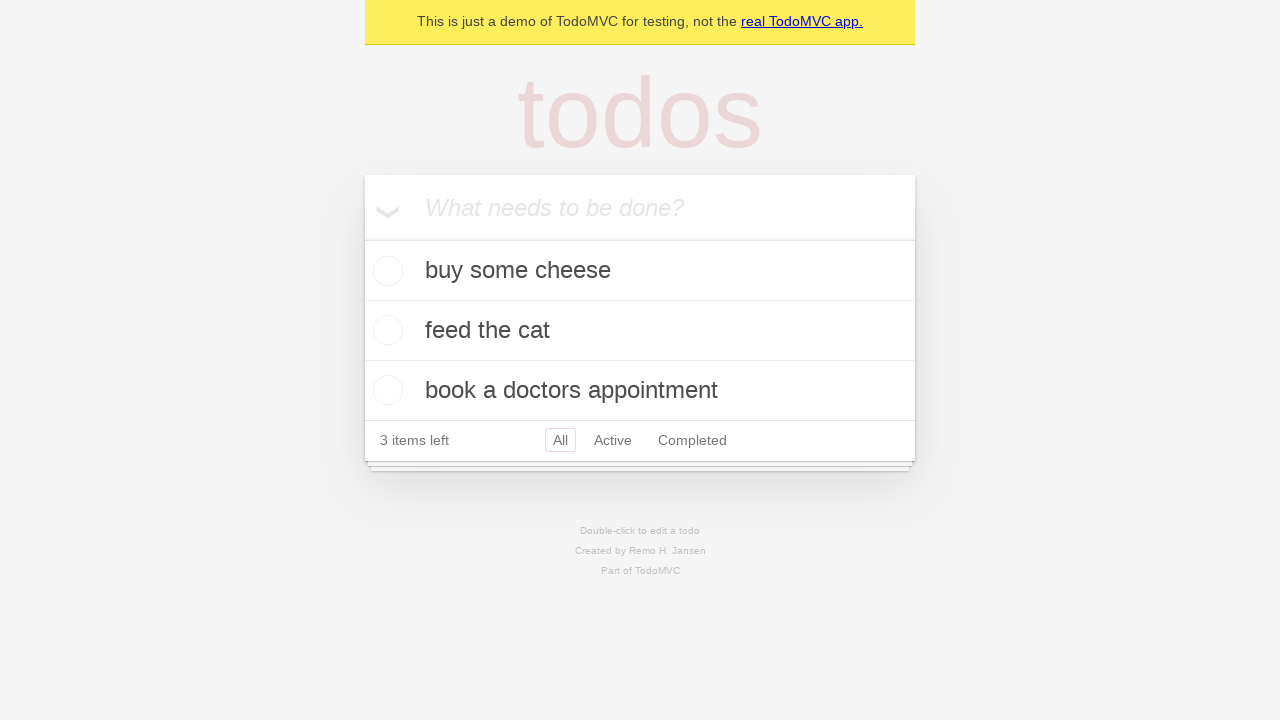

Waited for third todo item to load
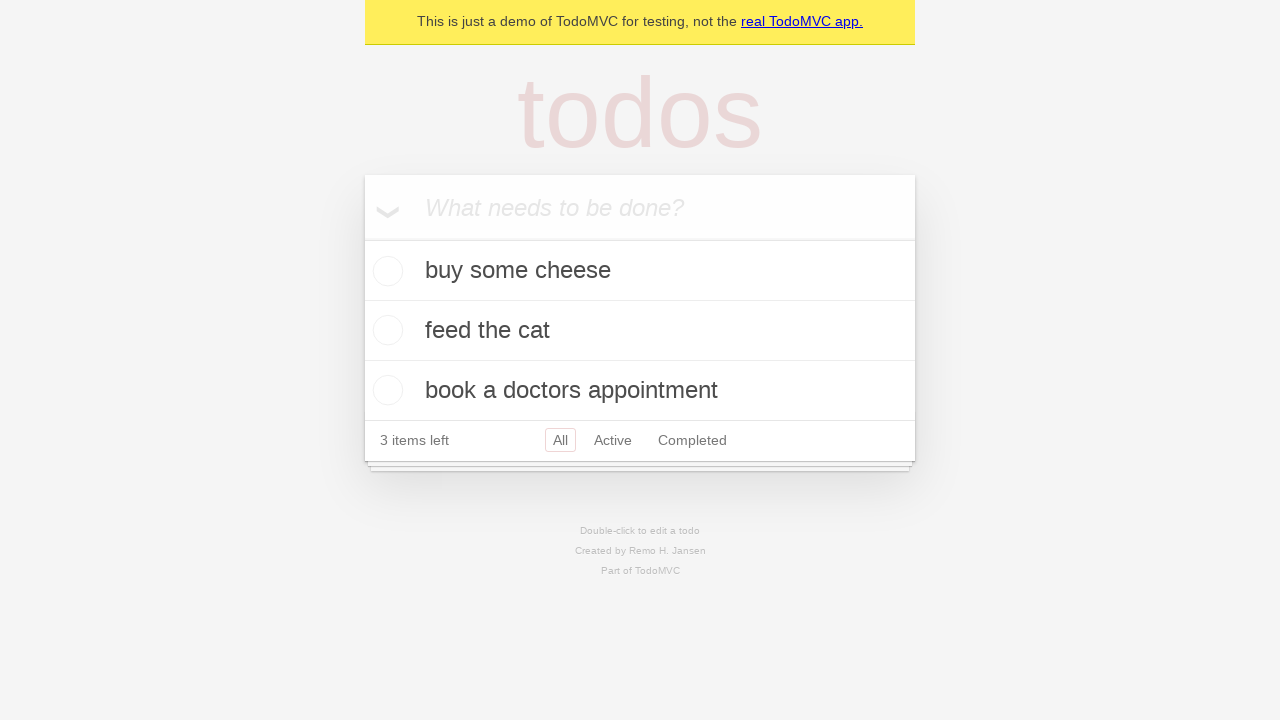

Checked the checkbox for second todo item 'feed the cat' at (385, 330) on [data-testid='todo-item'] >> nth=1 >> internal:role=checkbox
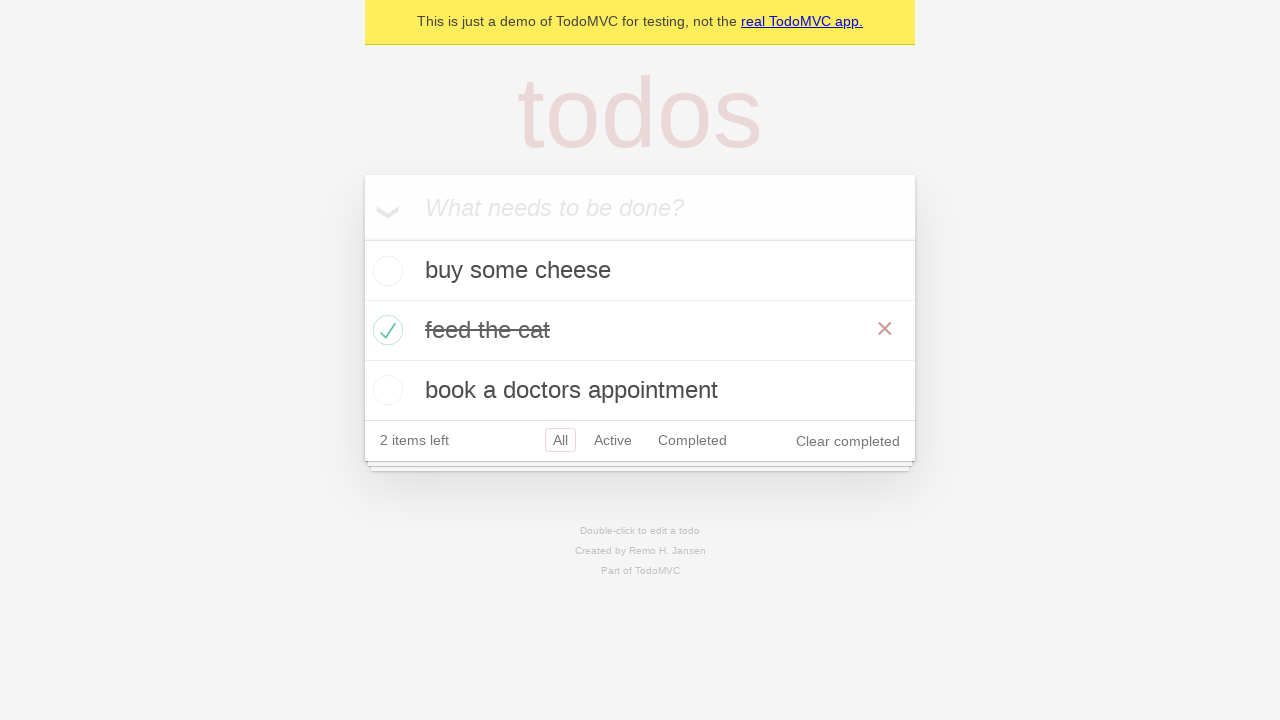

Clicked 'Clear completed' button to remove completed items at (848, 441) on internal:role=button[name="Clear completed"i]
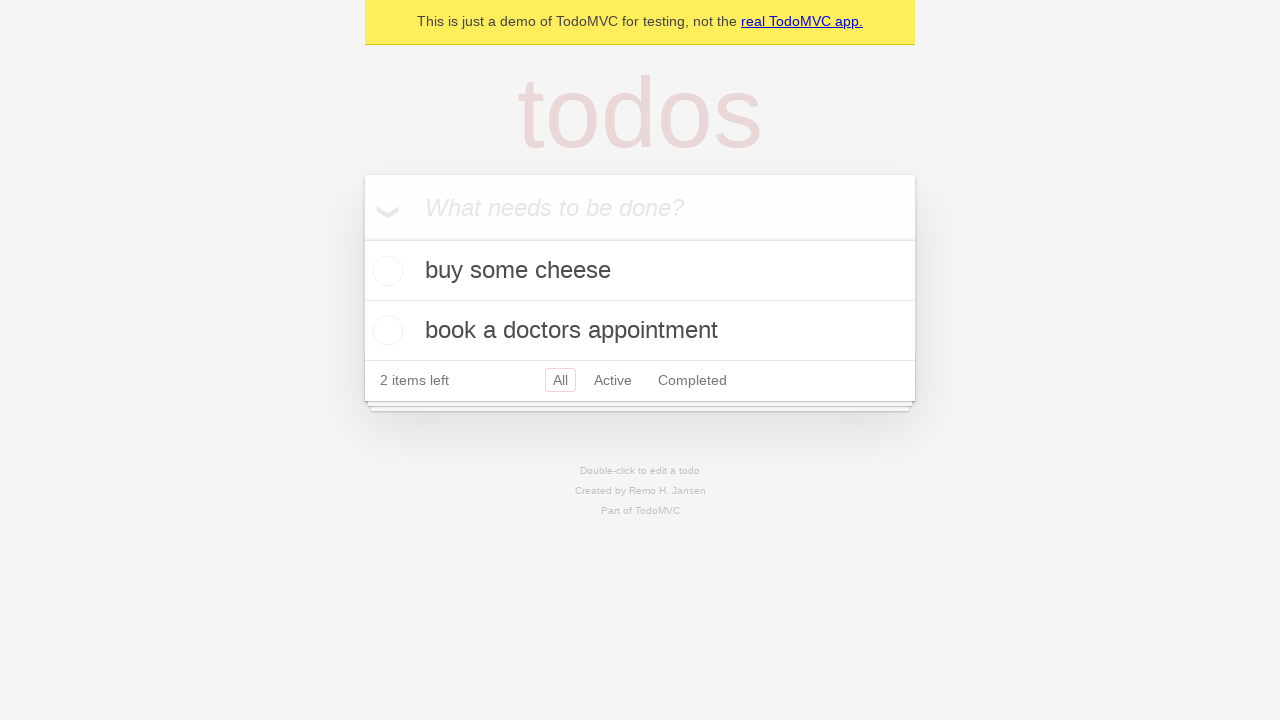

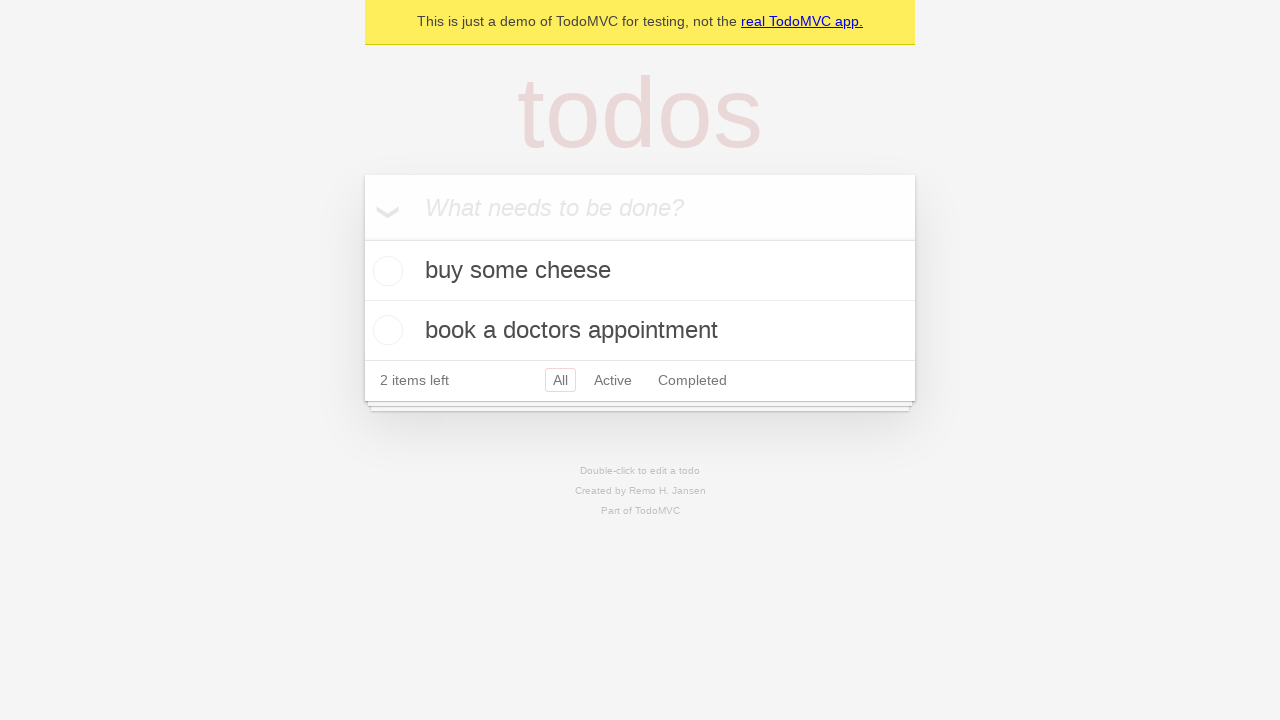